Tests form submission inside an iframe by clicking a submit button

Starting URL: https://www.w3schools.com/jsref/tryit.asp?filename=tryjsref_submit_get

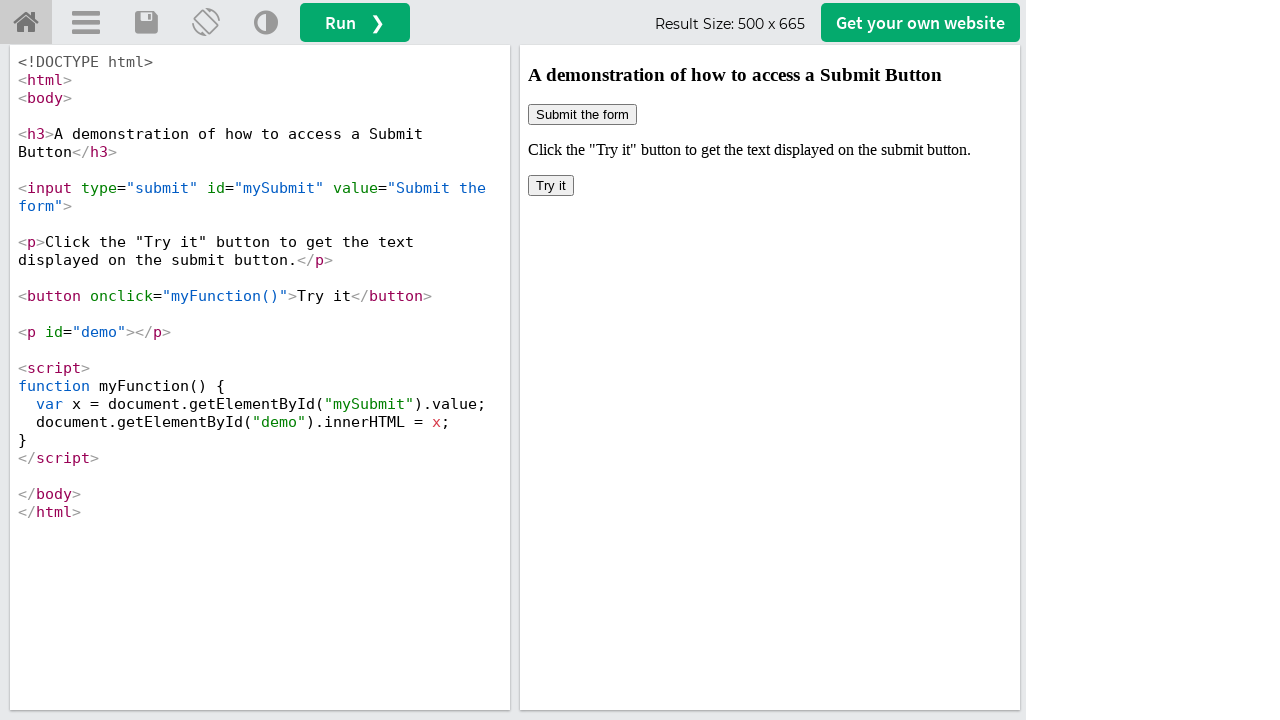

Located iframe#iframeResult containing the form
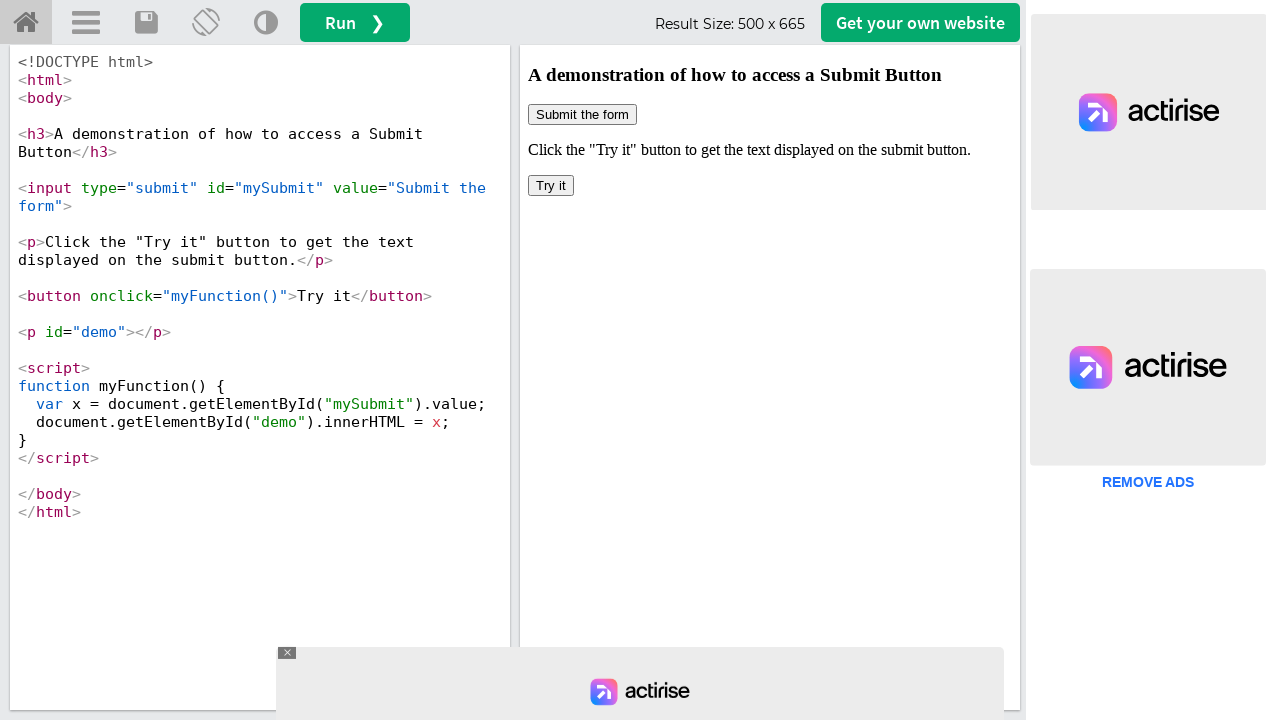

Clicked submit button inside iframe at (551, 186) on iframe#iframeResult >> internal:control=enter-frame >> xpath=//button[@onclick='
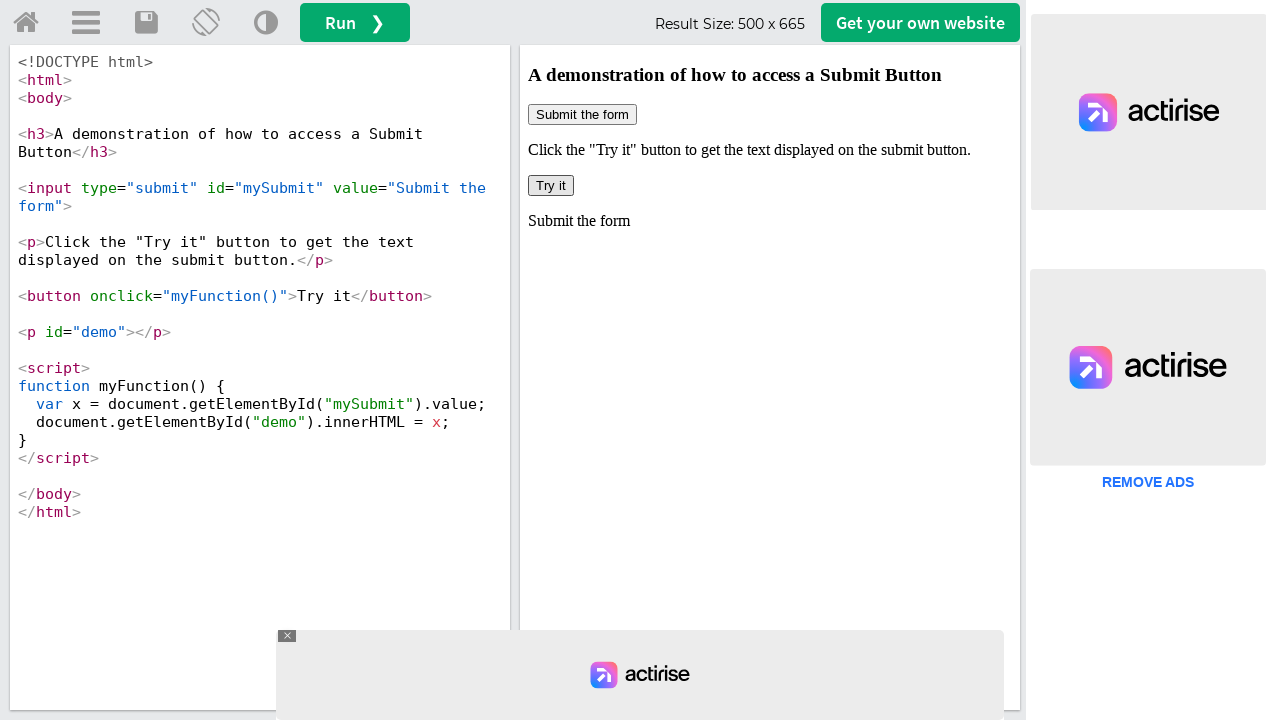

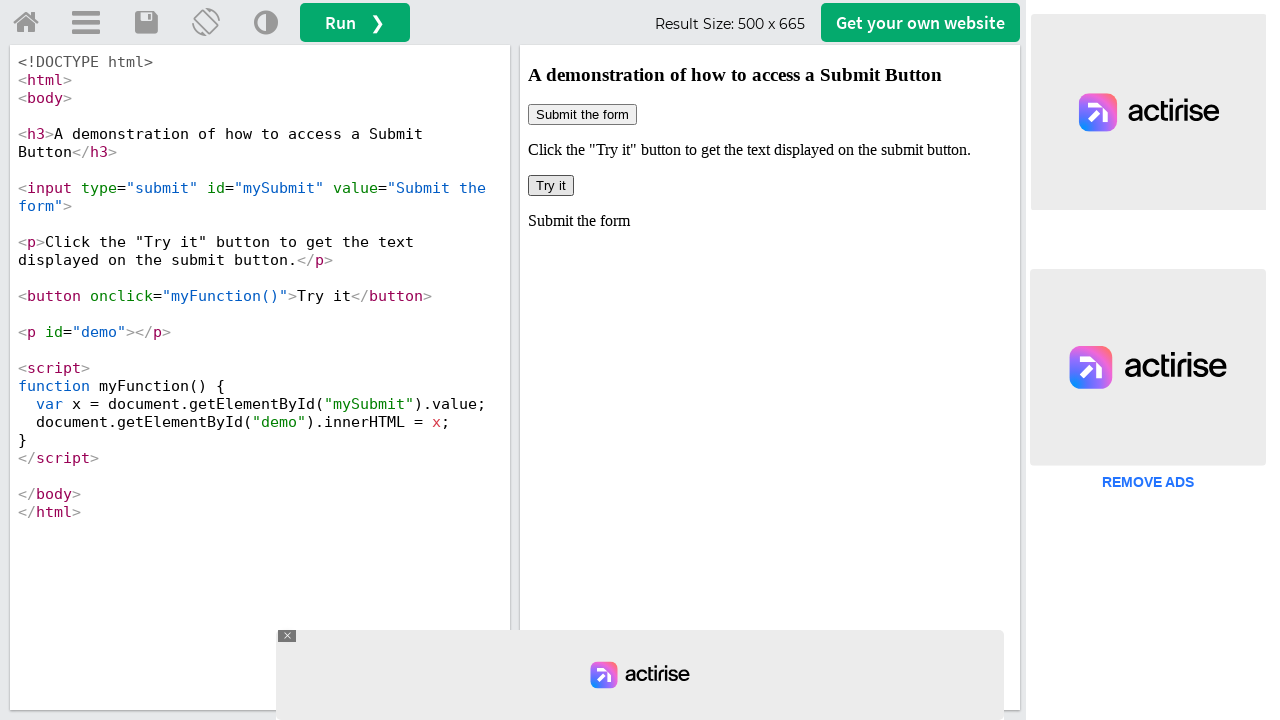